Navigates to kailynw.com, takes a screenshot, and clicks the download resume button

Starting URL: http://kailynw.com

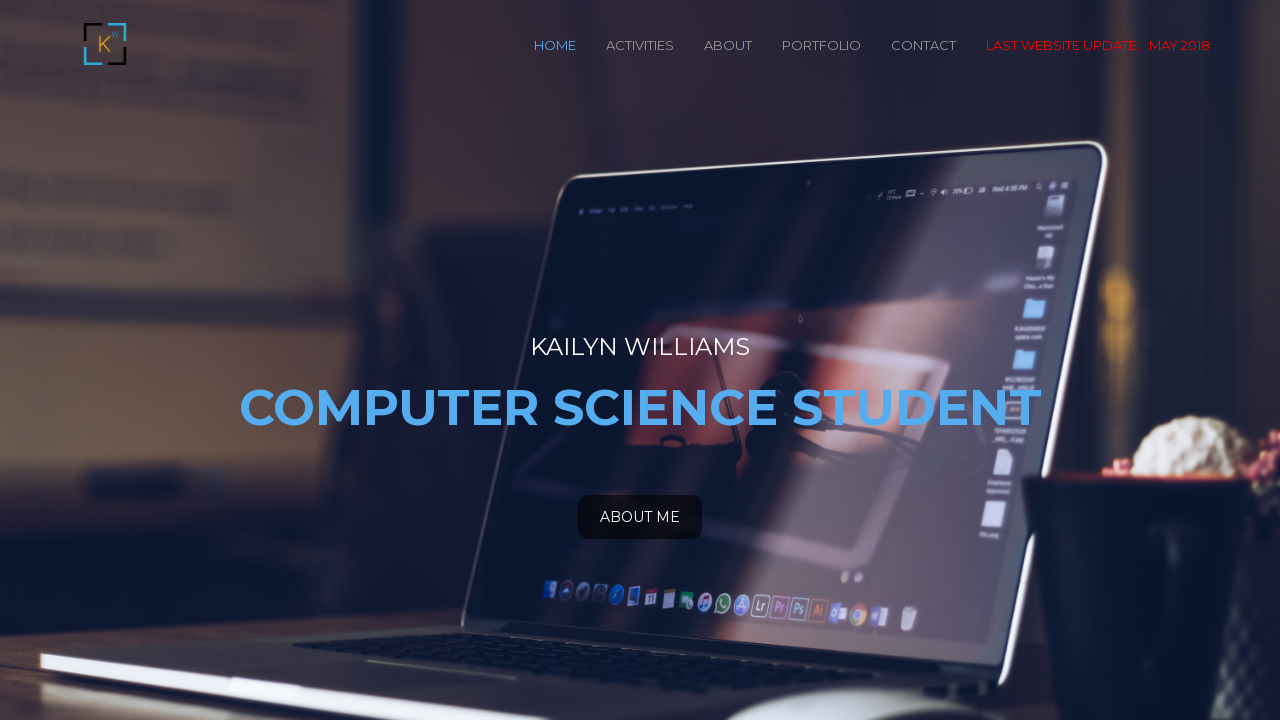

Navigated to http://kailynw.com
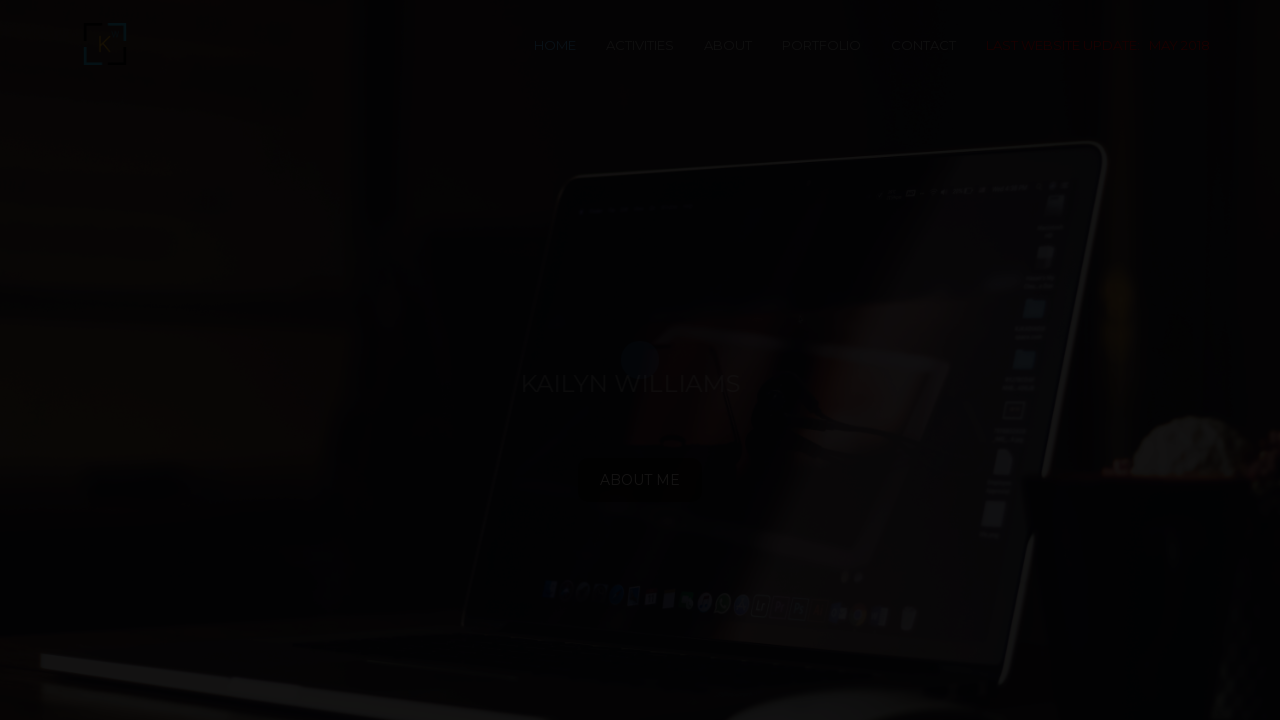

Took screenshot of kailynw.com homepage
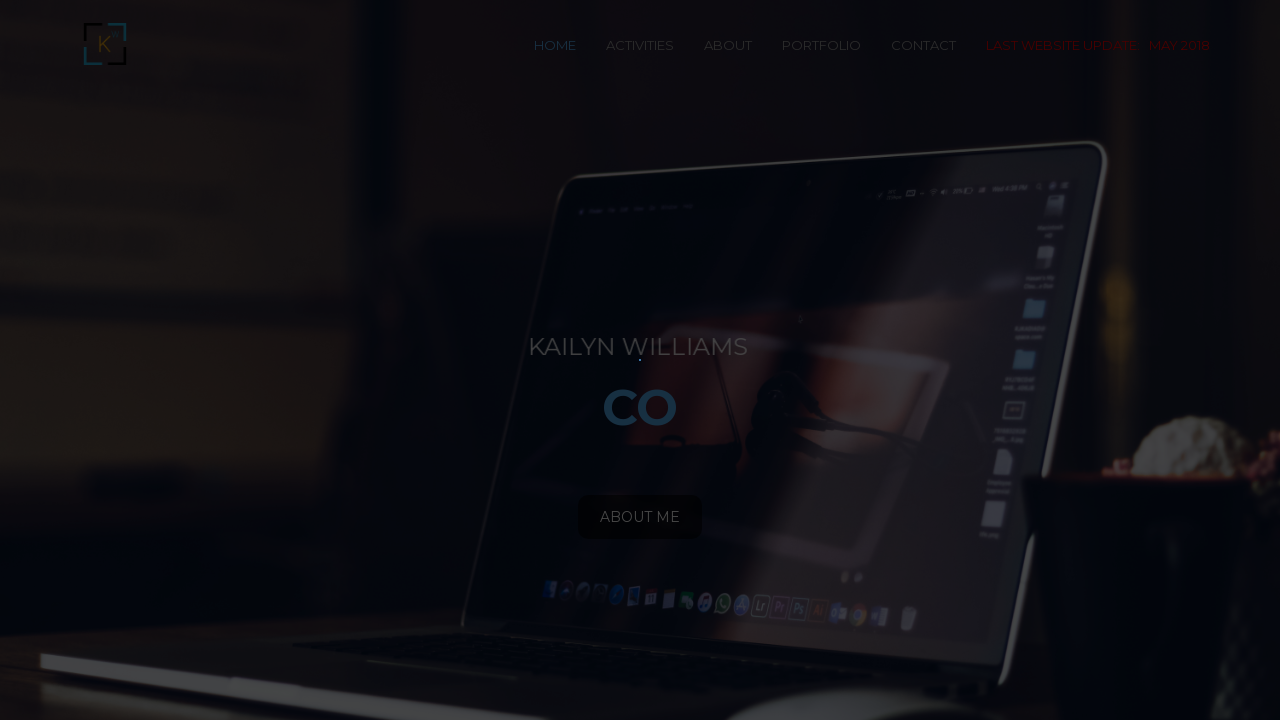

Clicked download resume button
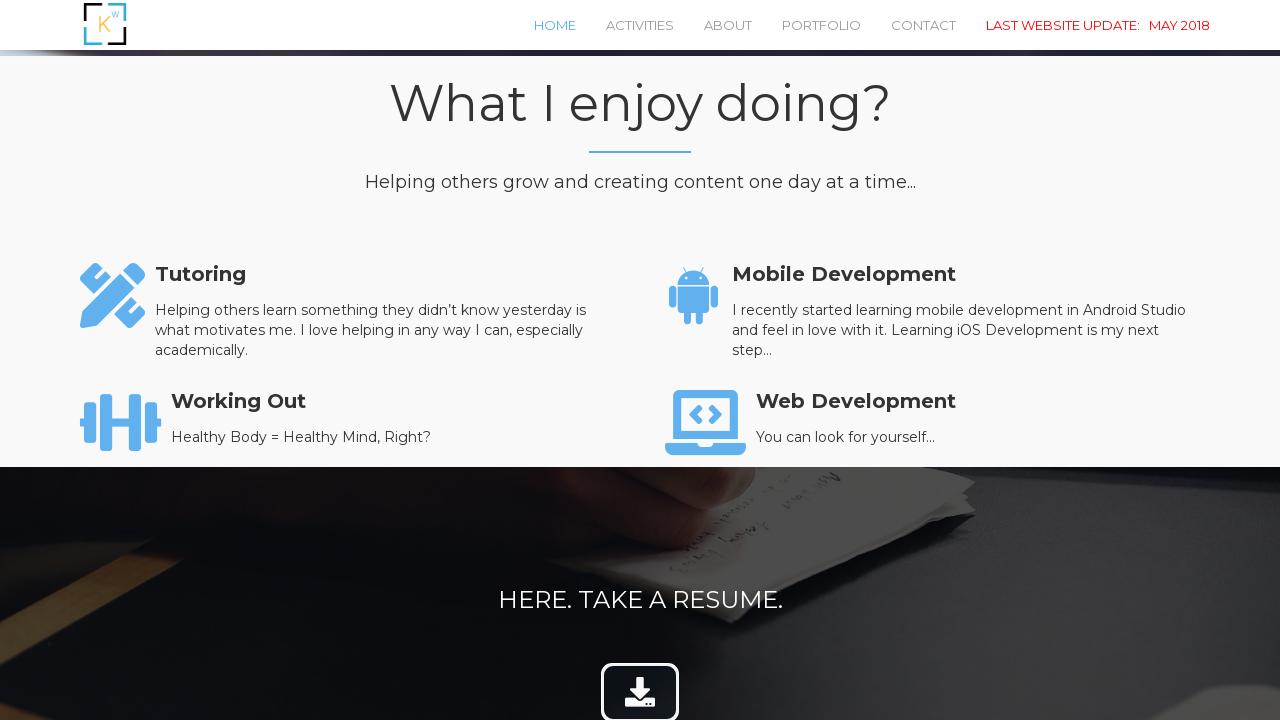

Waited 5 seconds for download to complete at (640, 692) on xpath=/html/body/div[3]/div/div/div/div/a
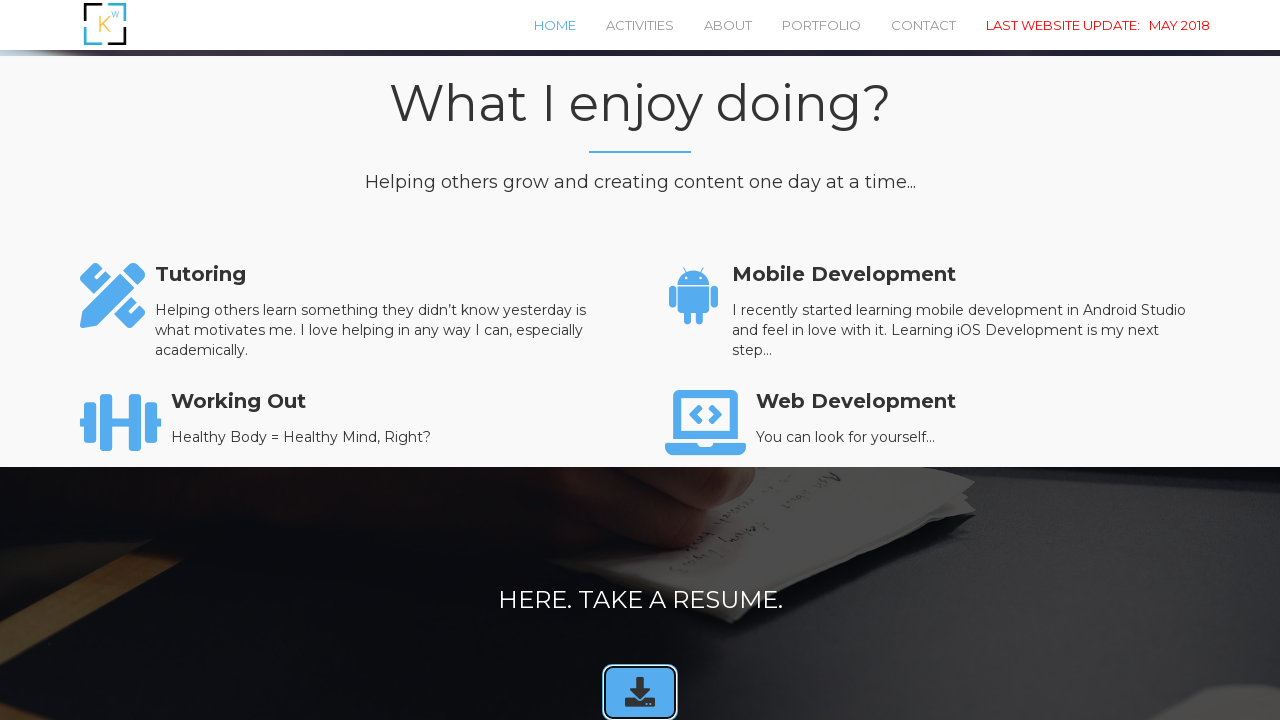

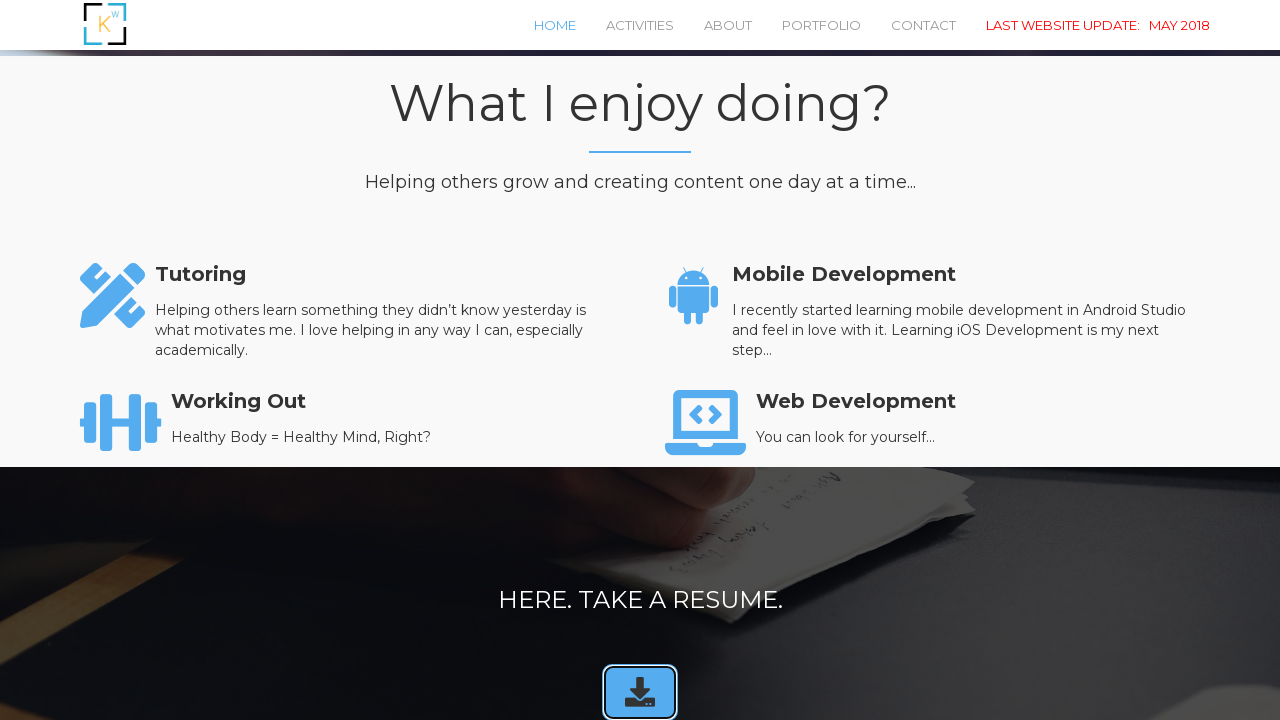